Tests checkbox functionality by clicking on checkboxes if they are not already selected, ensuring both checkboxes end up in a checked state

Starting URL: https://the-internet.herokuapp.com/checkboxes

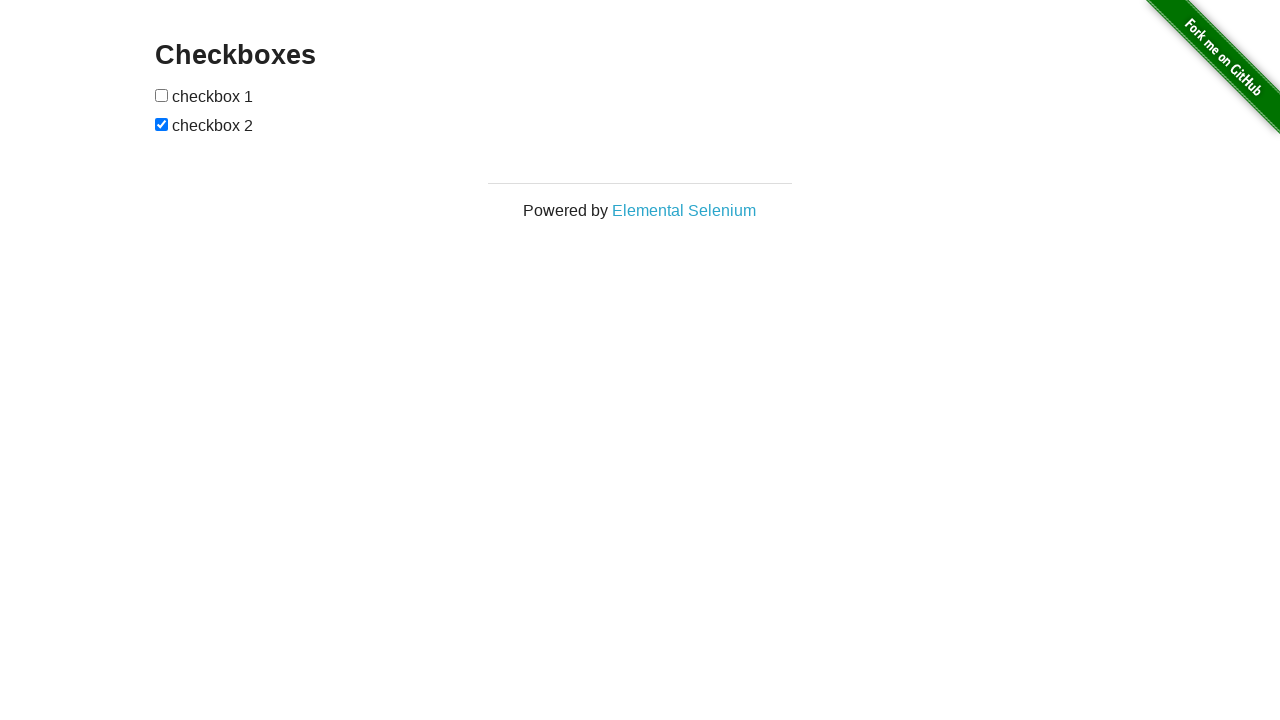

Located first checkbox element
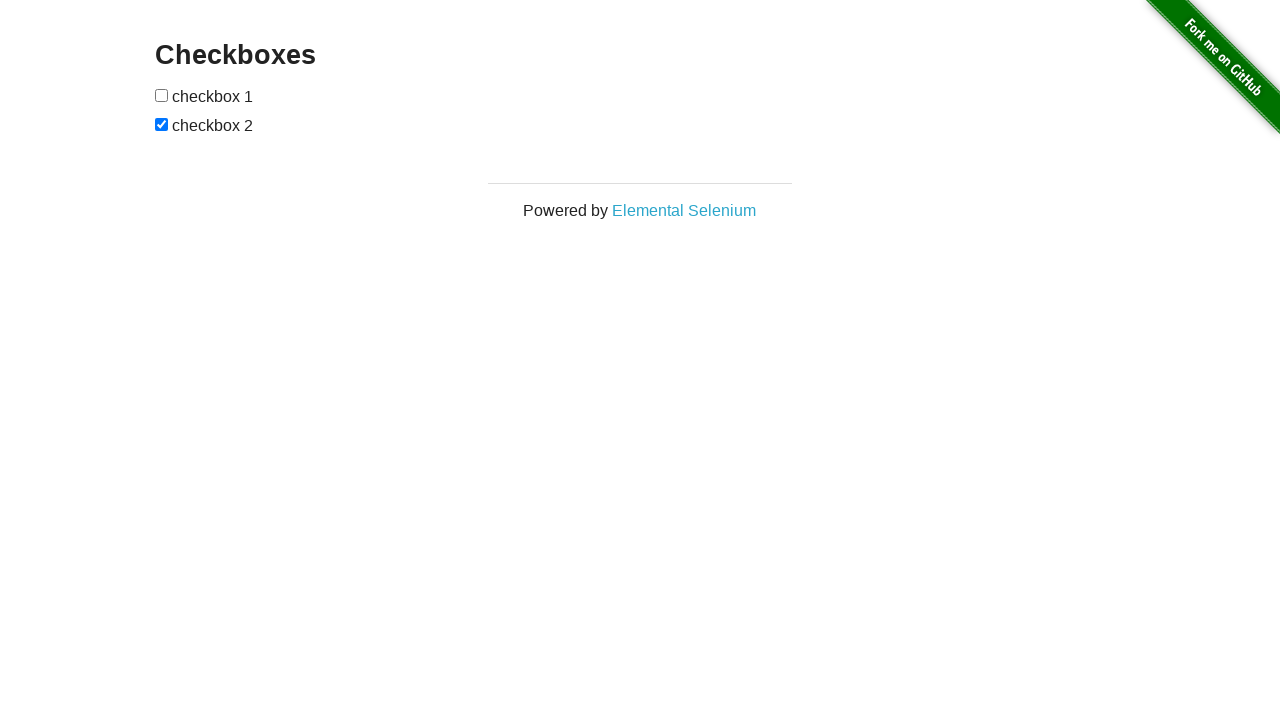

Located second checkbox element
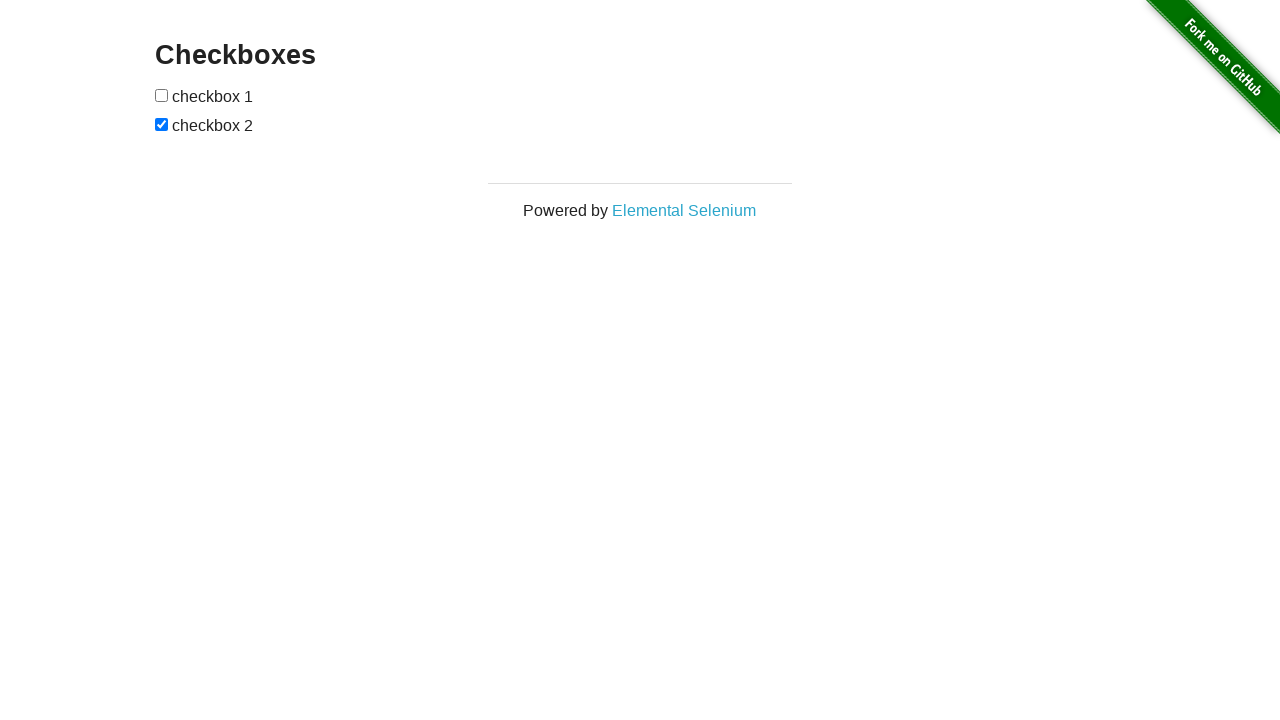

Checked if first checkbox is selected
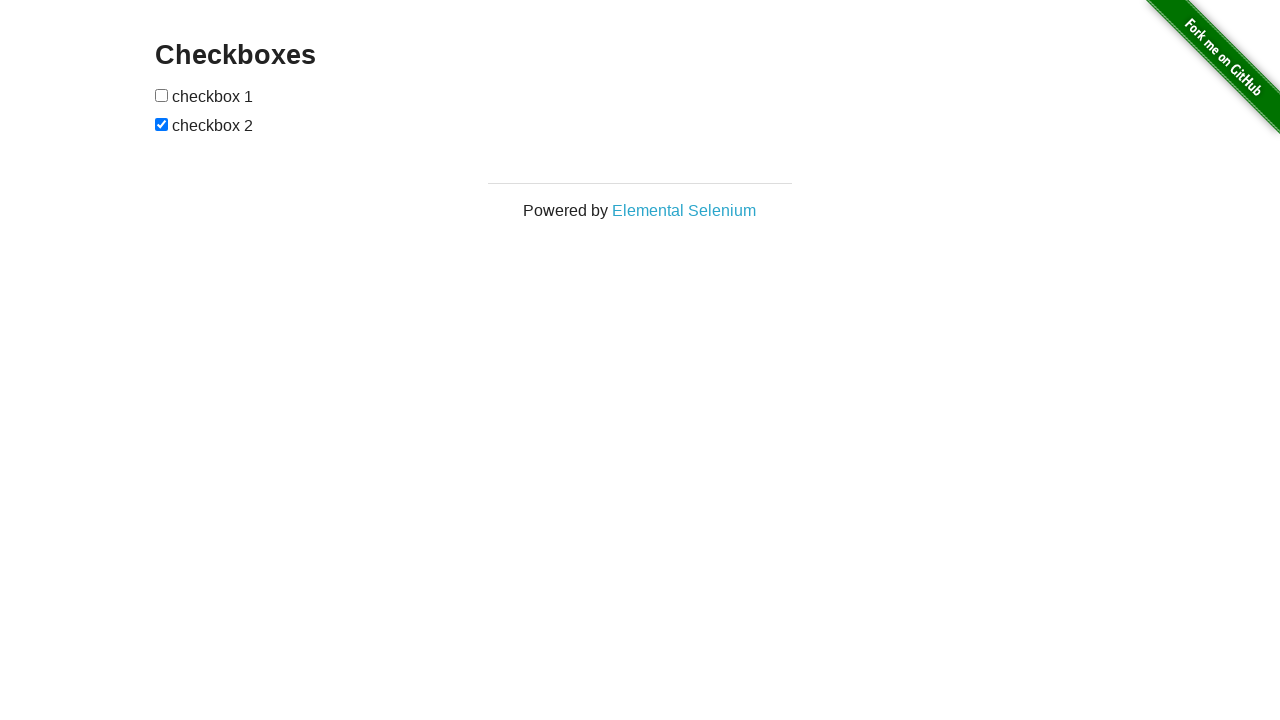

Clicked first checkbox to select it at (162, 95) on (//input[@type='checkbox'])[1]
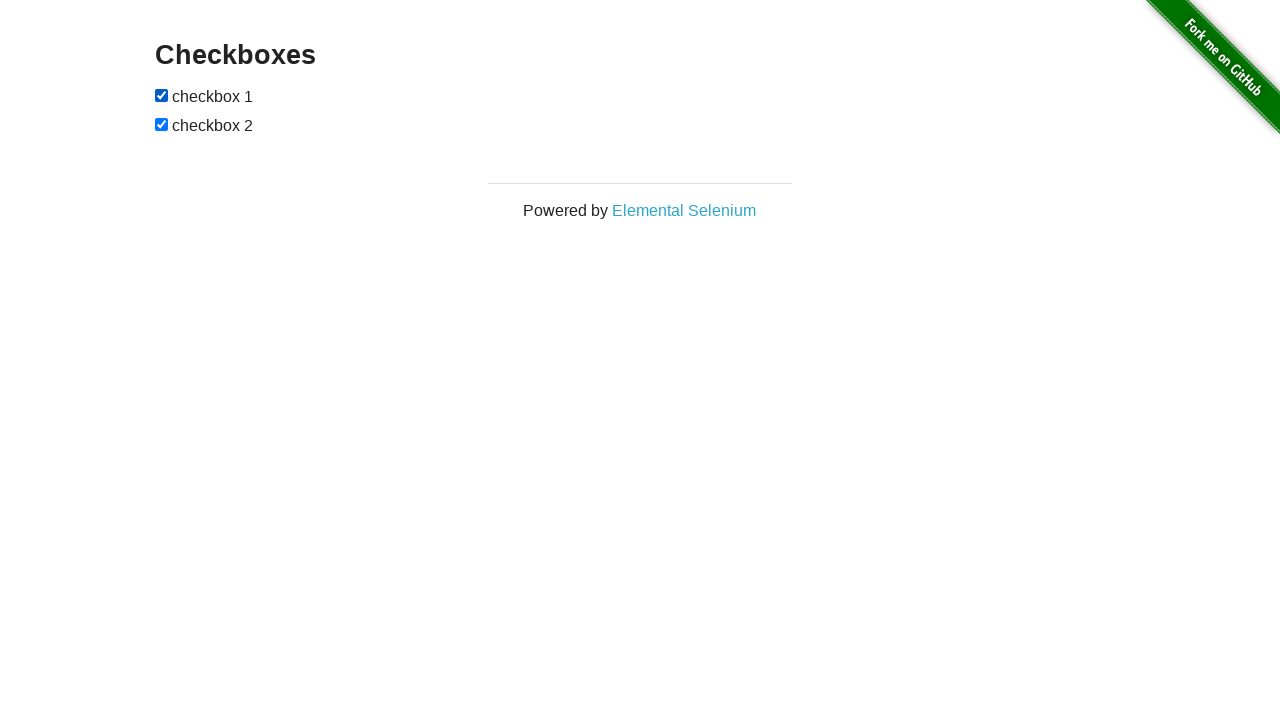

Second checkbox is already selected
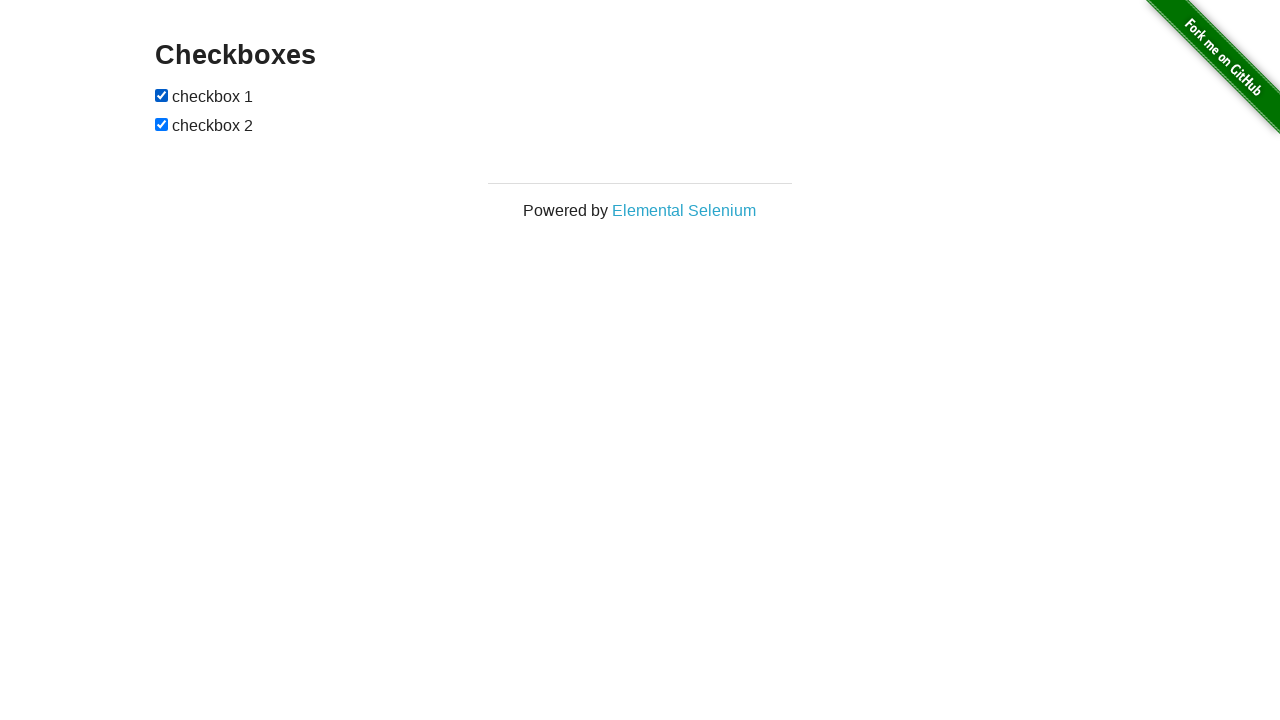

Verified that first checkbox is checked
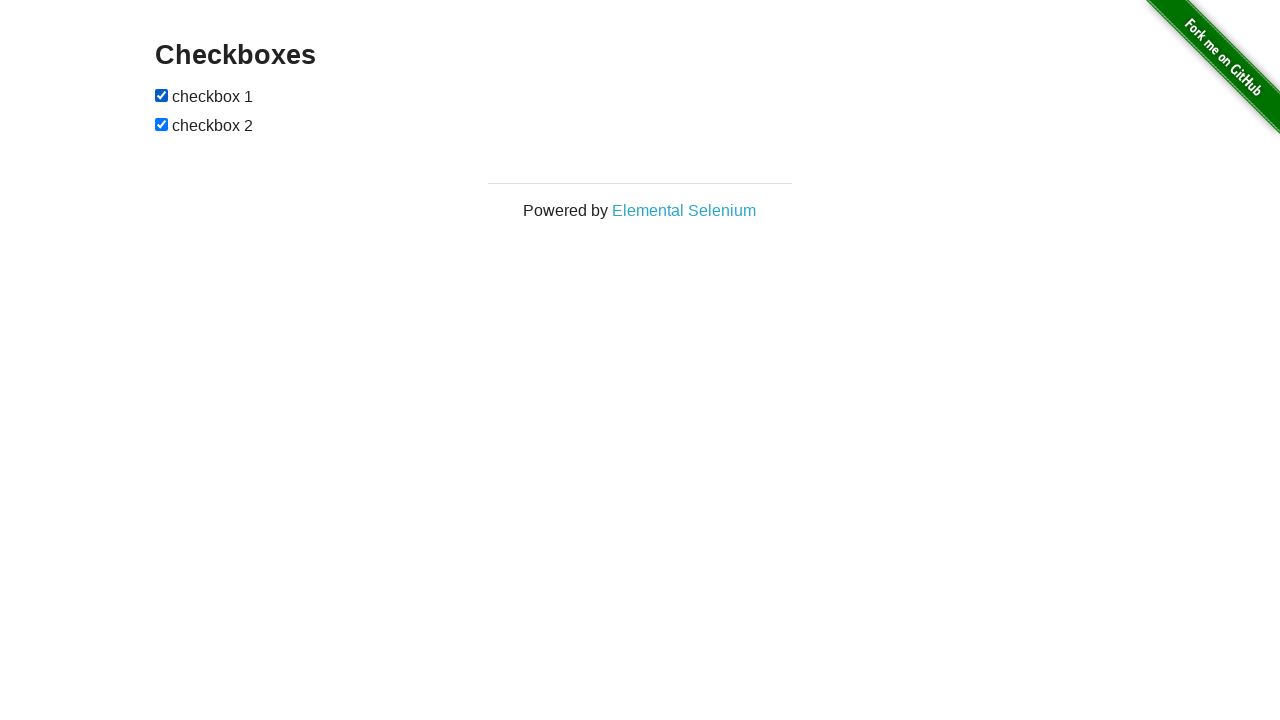

Verified that second checkbox is checked
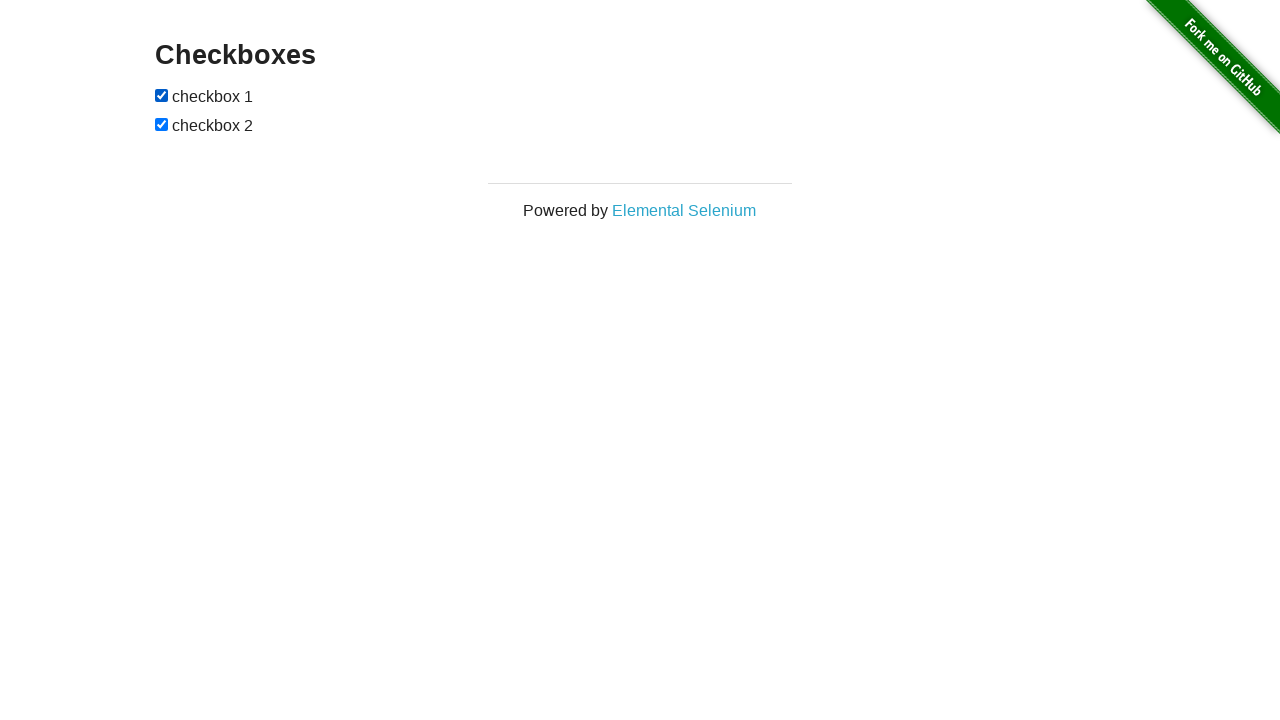

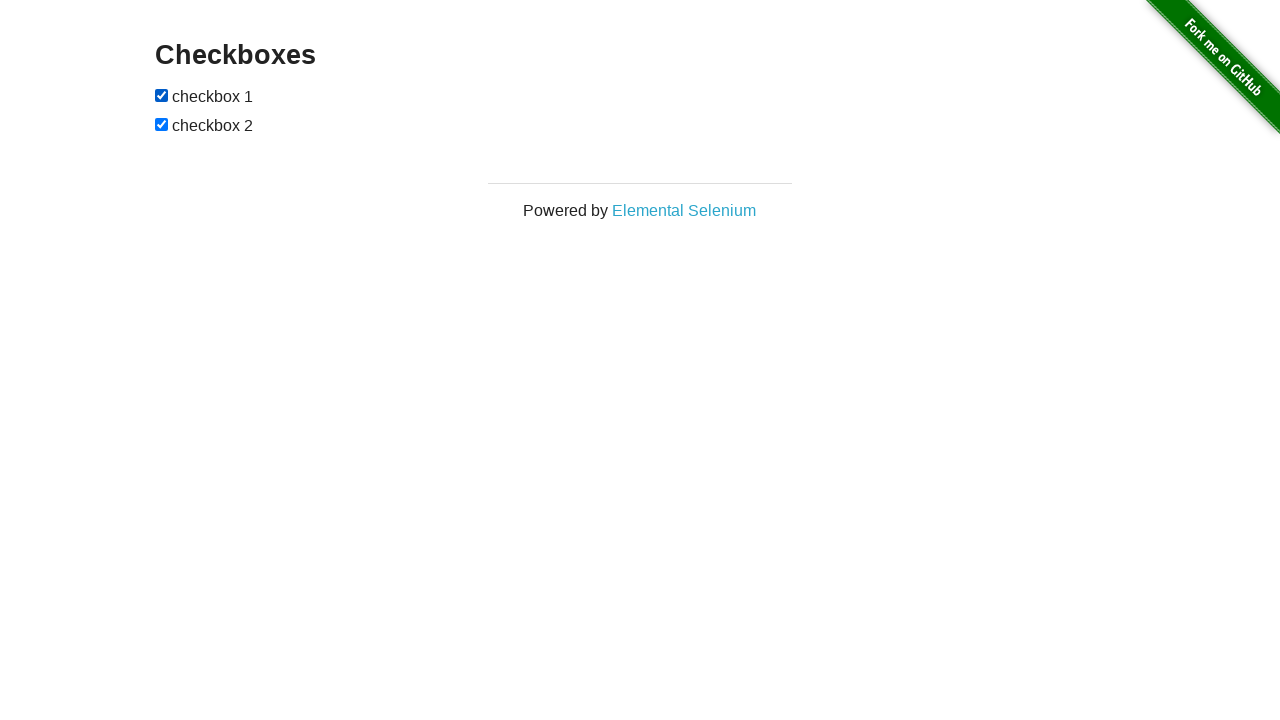